Tests dropdown selection functionality by selecting an option from a dropdown menu

Starting URL: https://the-internet.herokuapp.com/dropdown

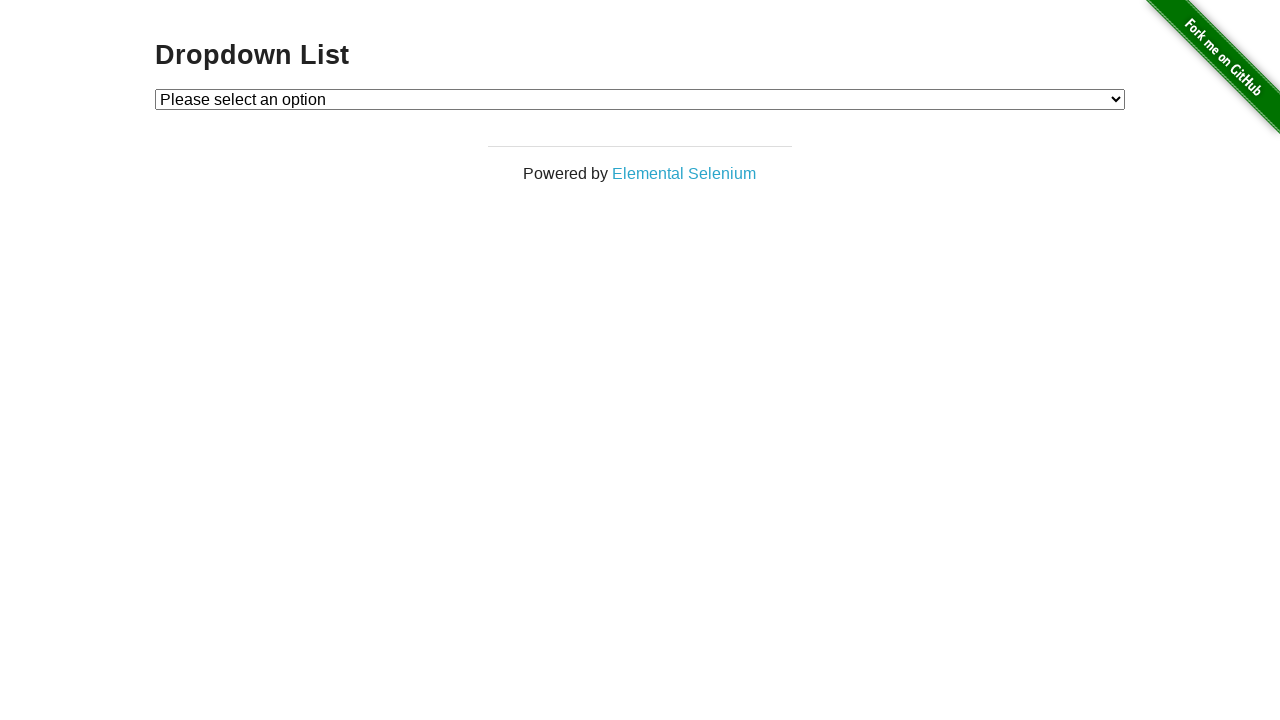

Navigated to dropdown demo page
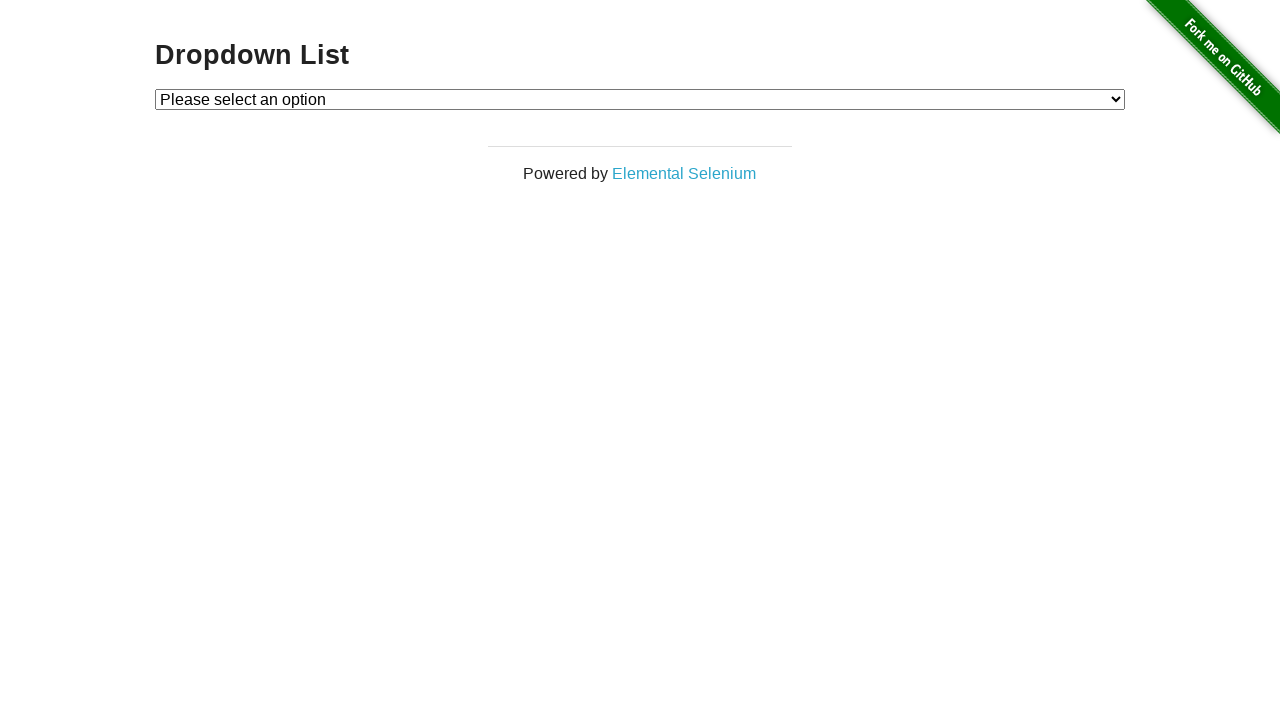

Selected 'Option 1' from dropdown menu on #dropdown
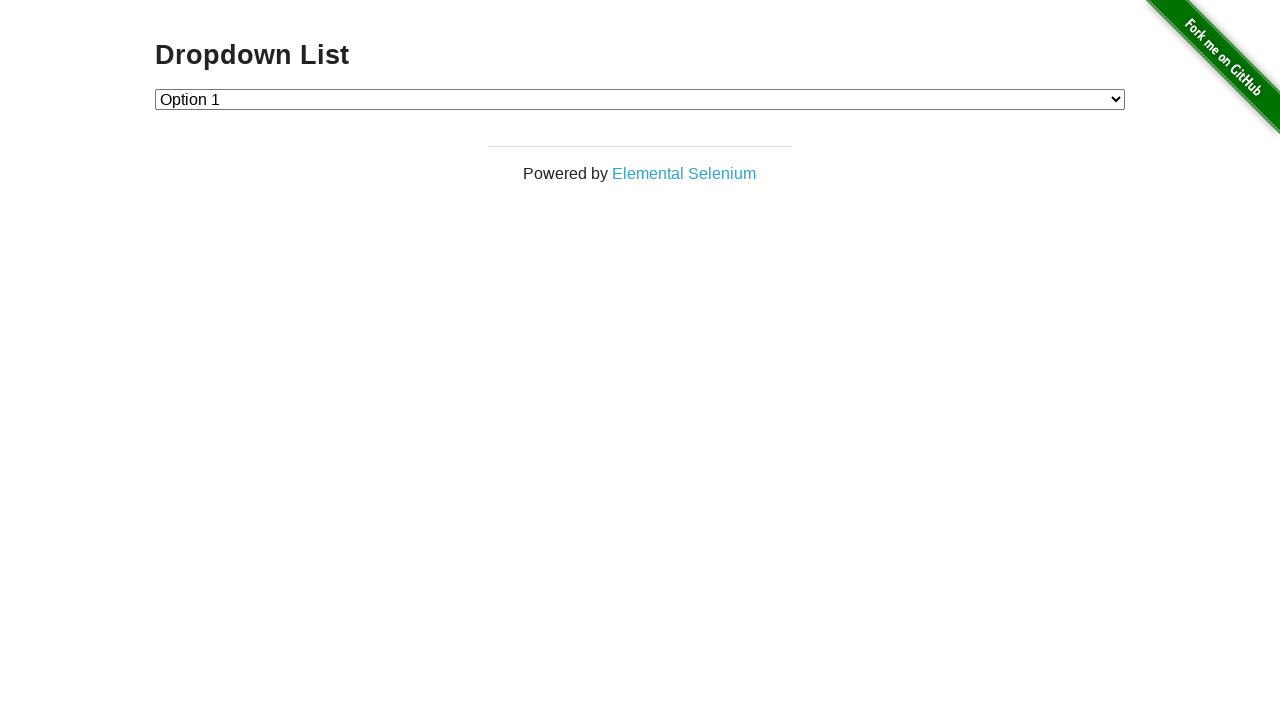

Retrieved all dropdown options - found 3 options
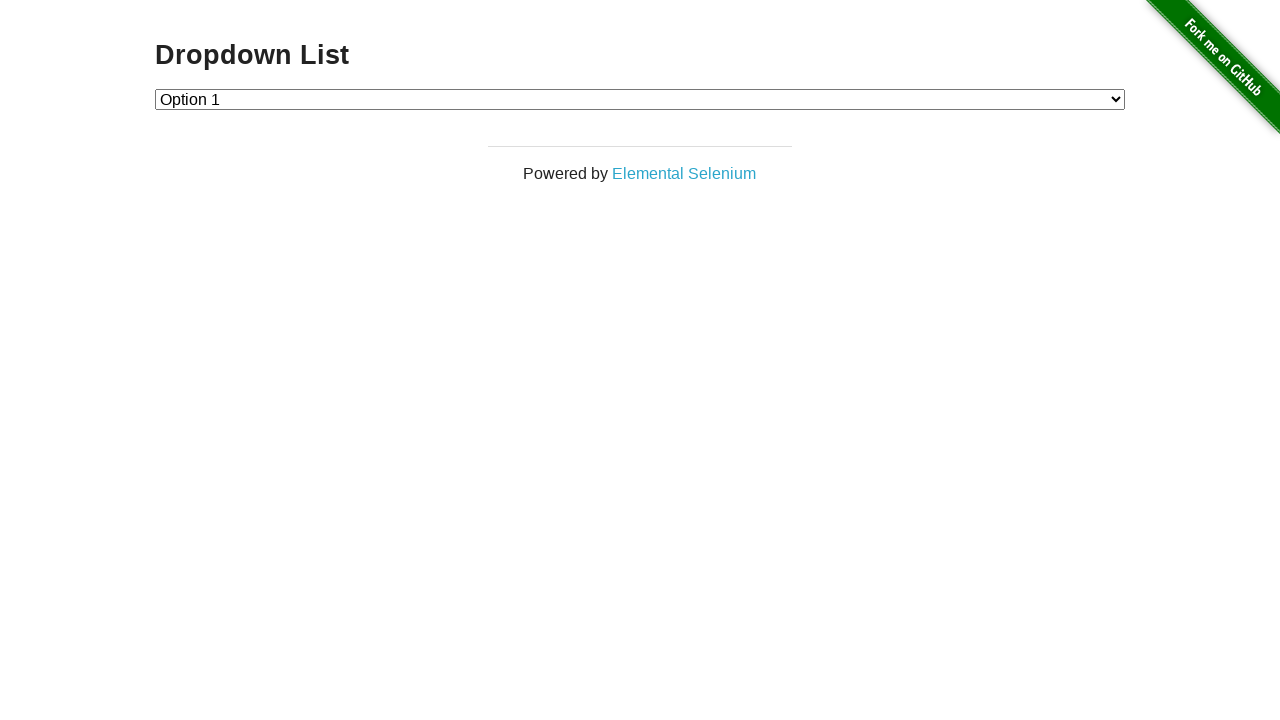

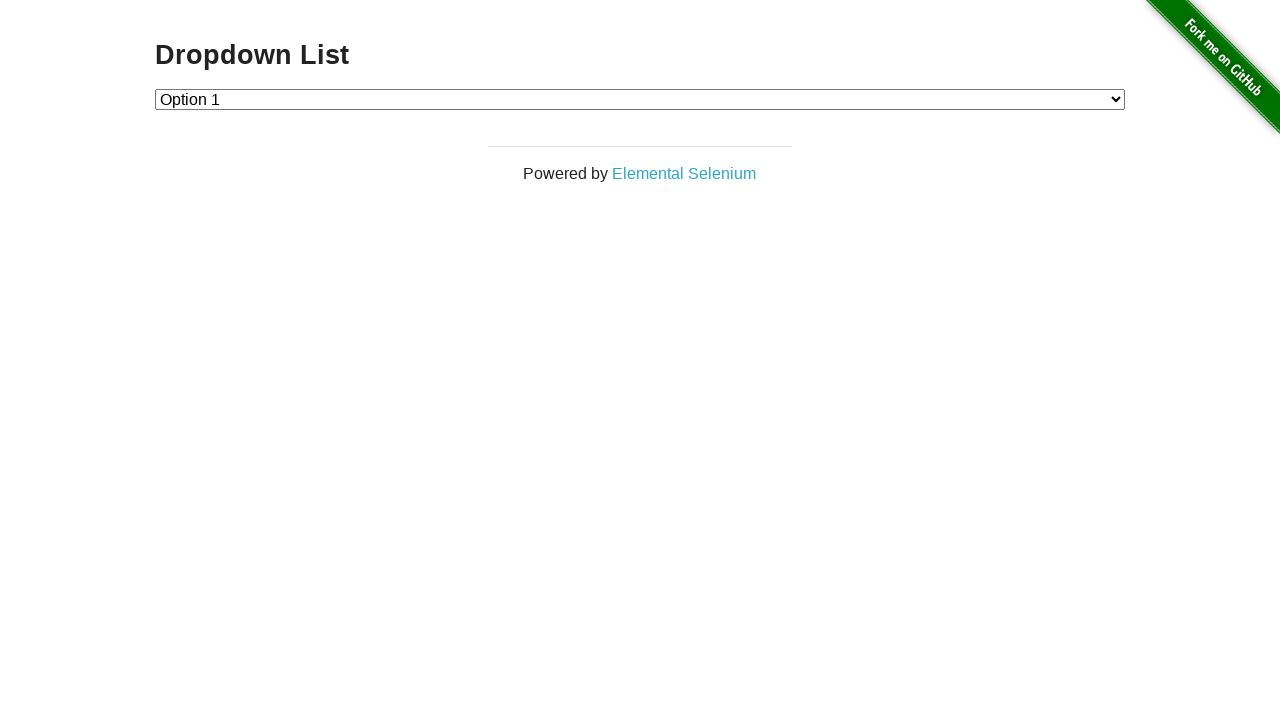